Tests browser navigation functionality by navigating back, forward, and refreshing the page on the alerts demo page.

Starting URL: https://demoqa.com/alerts

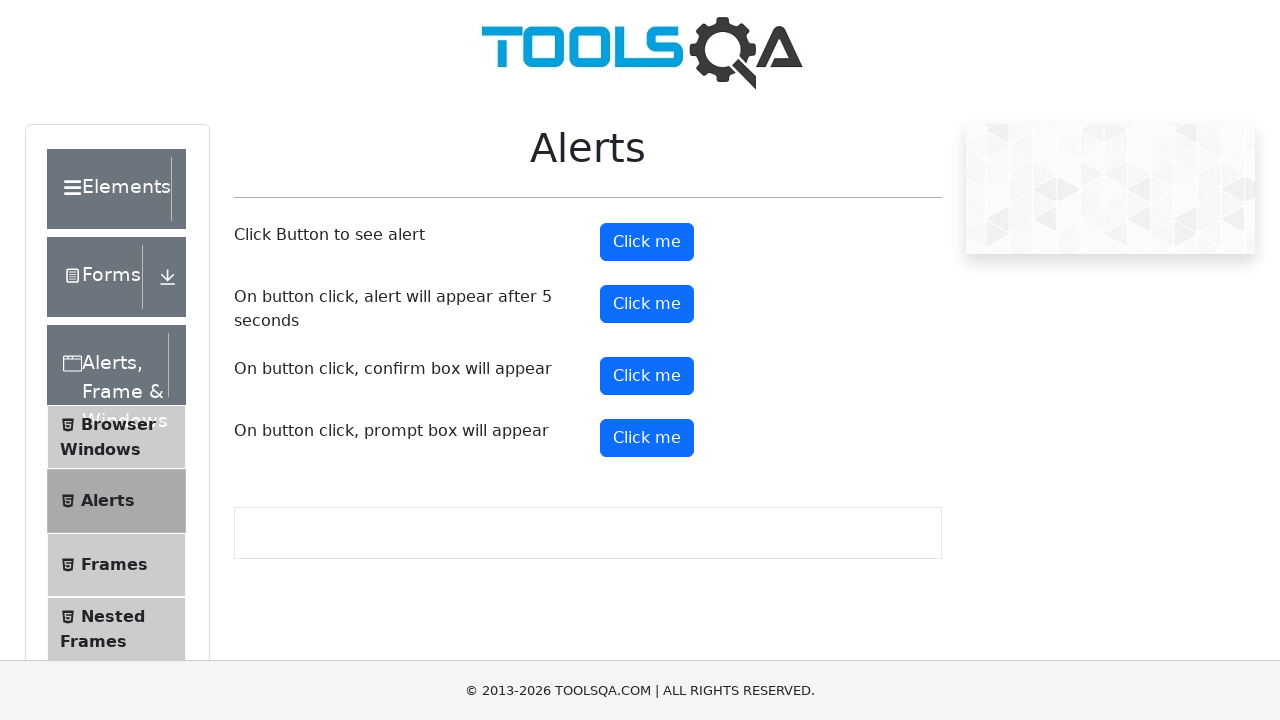

Navigated back to previous page
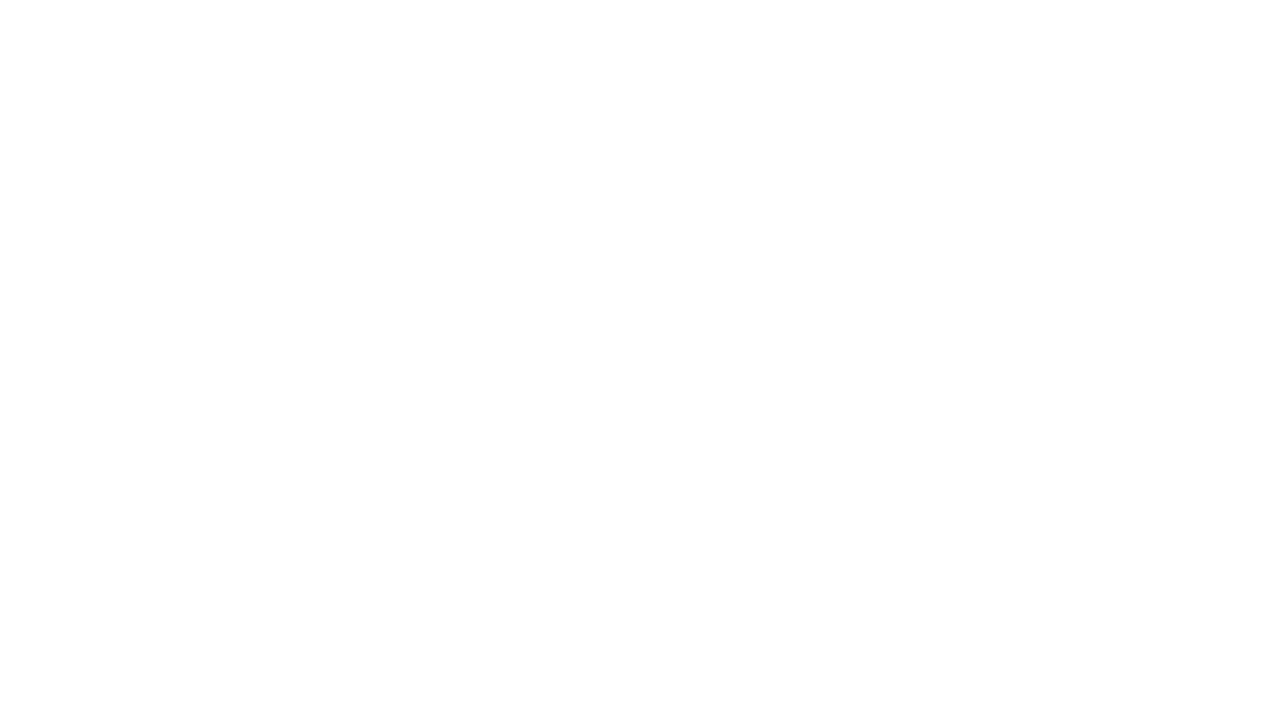

Navigated forward to next page
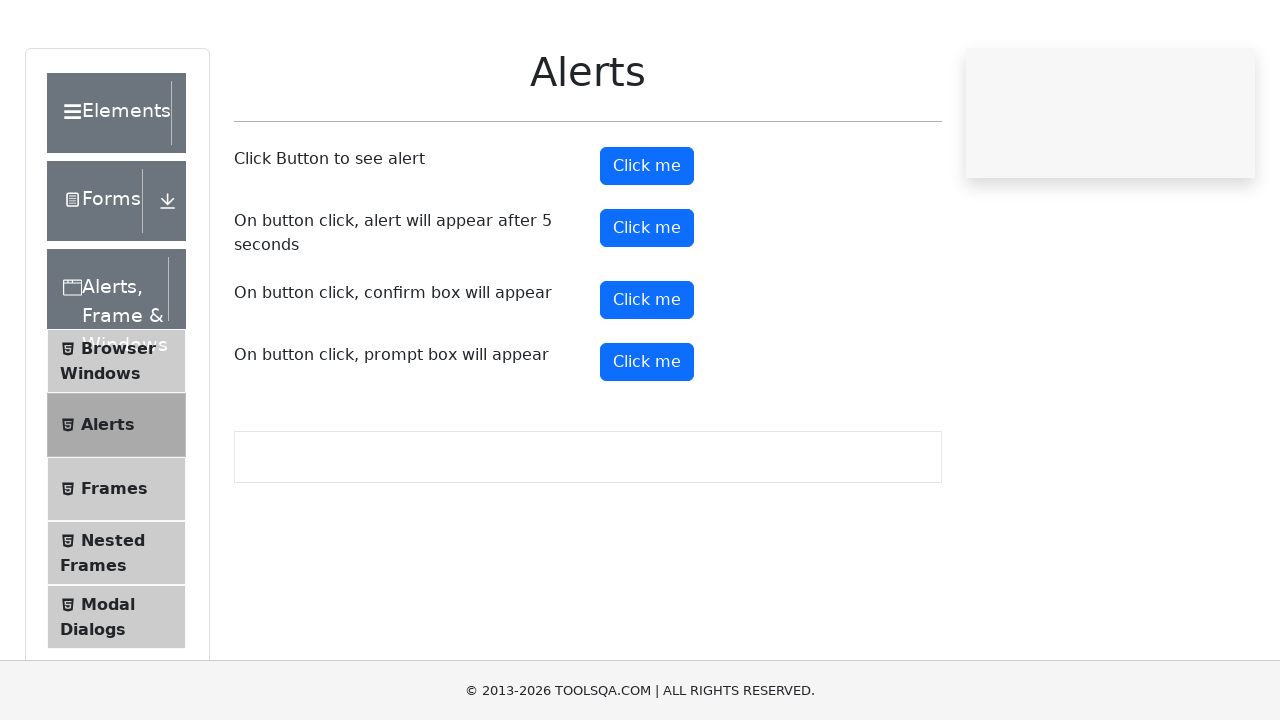

Refreshed the alerts demo page
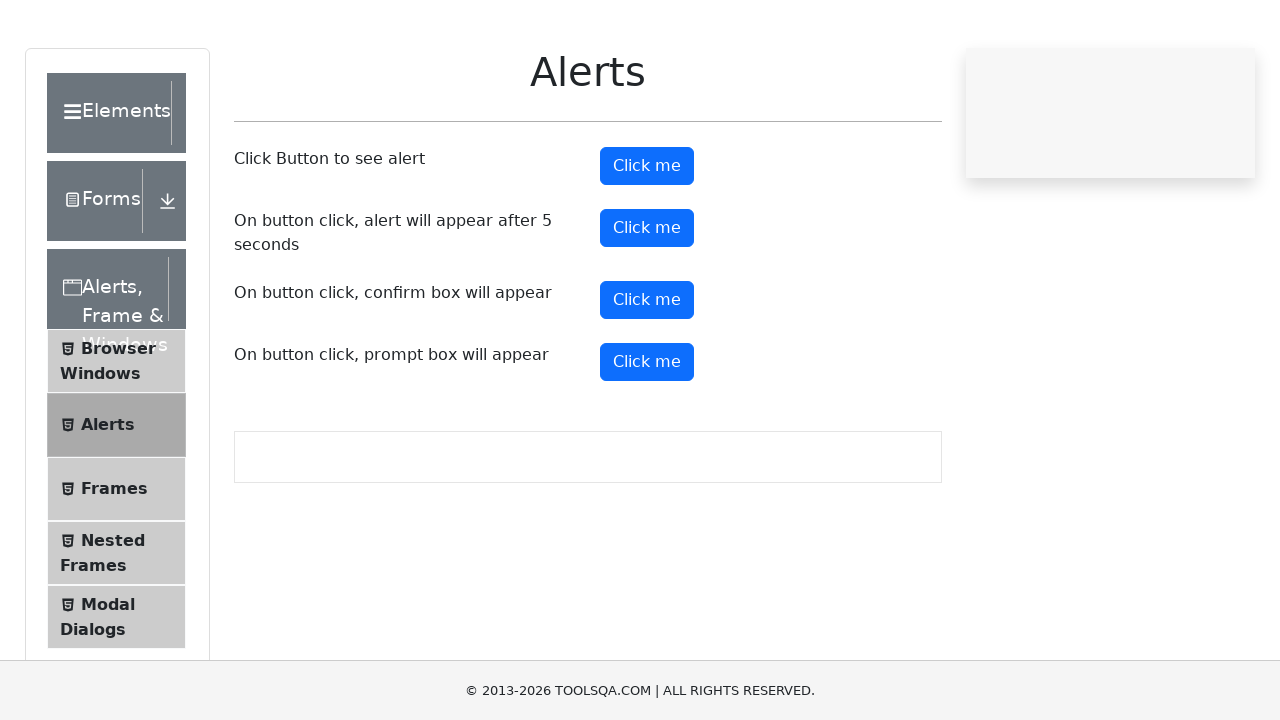

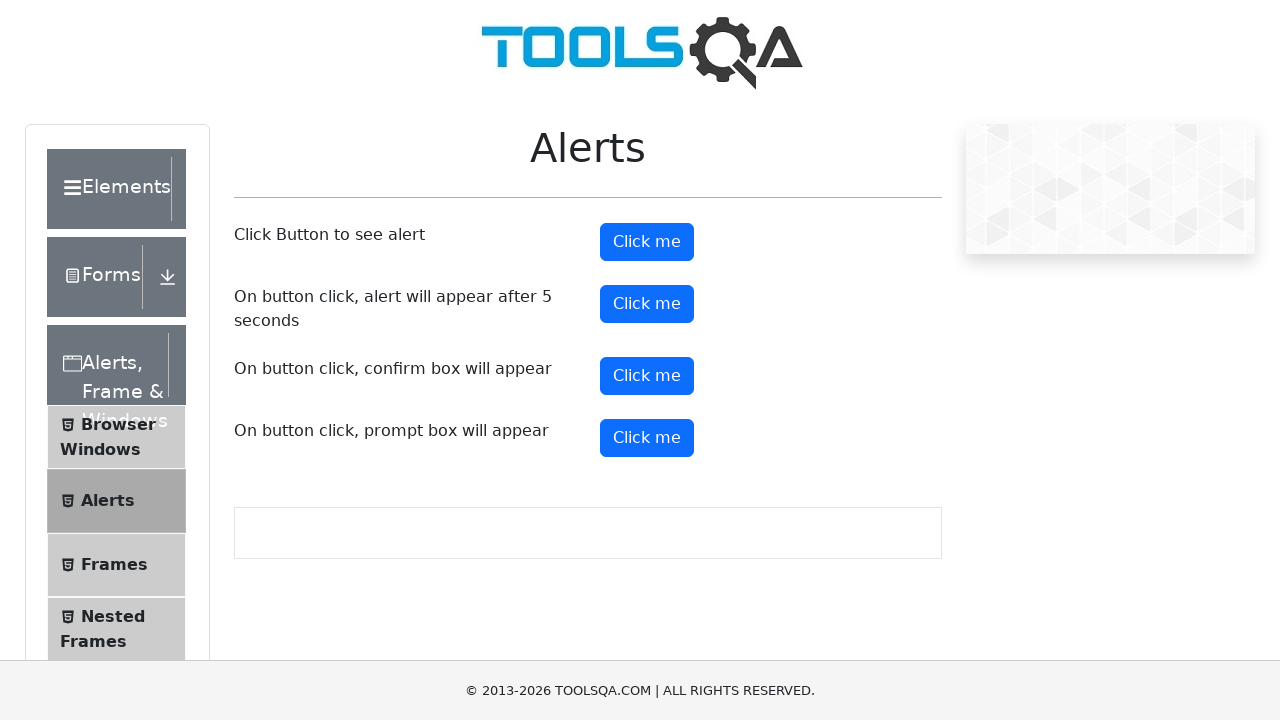